Sets a custom viewport size and verifies text content on the W3Schools homepage

Starting URL: https://www.w3schools.com/

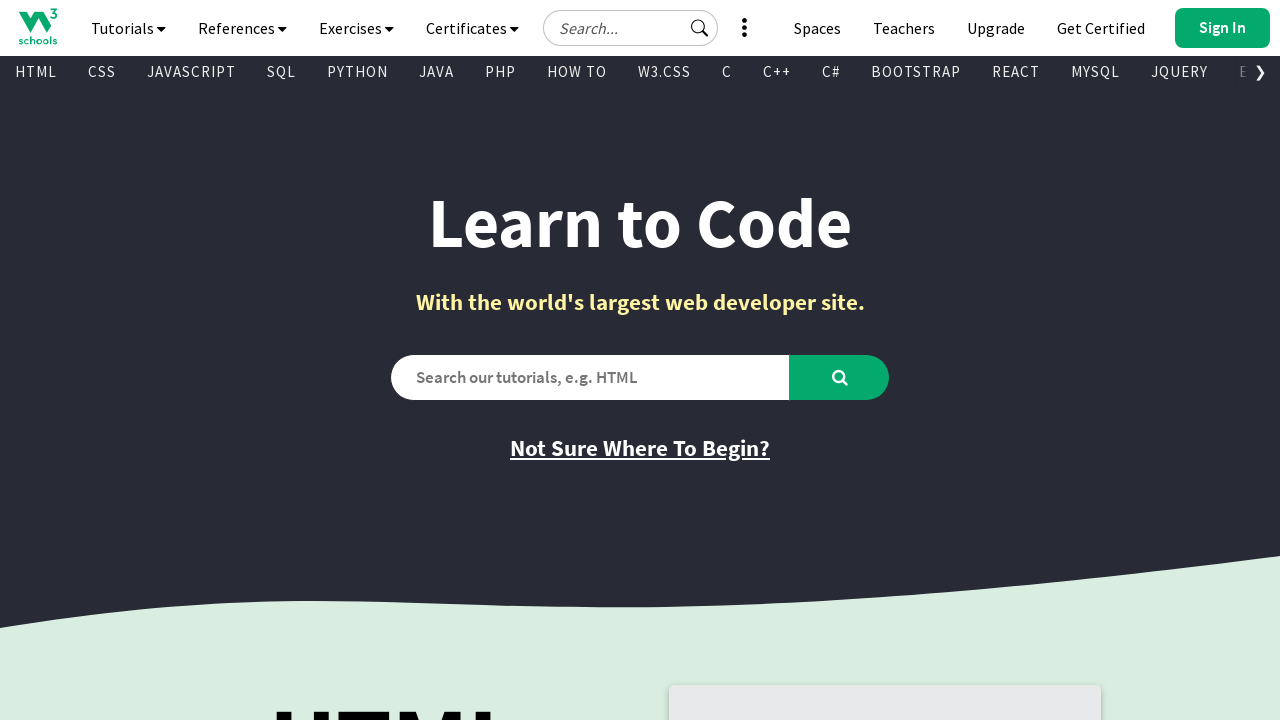

Set custom viewport size to 800x720
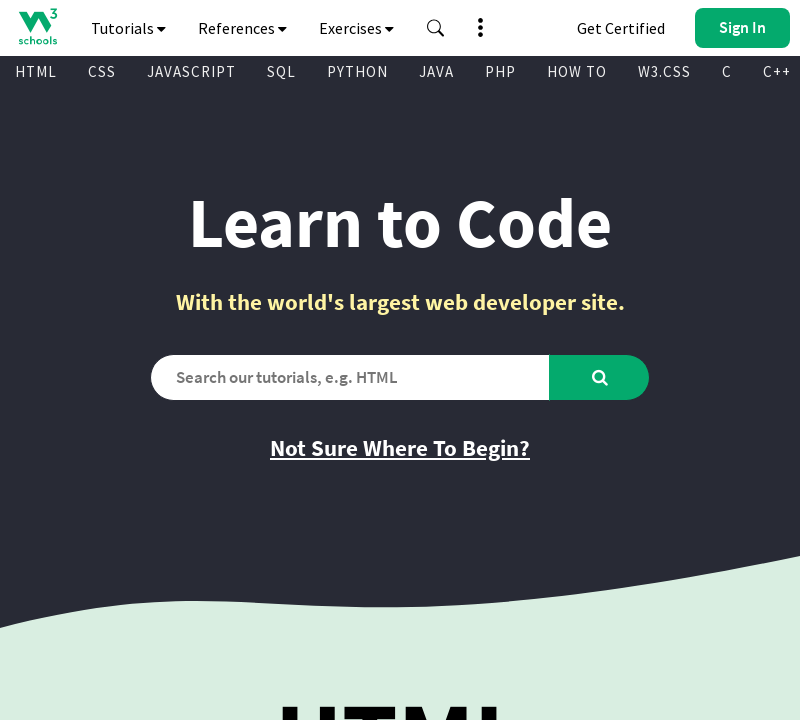

HTML h1 heading became visible
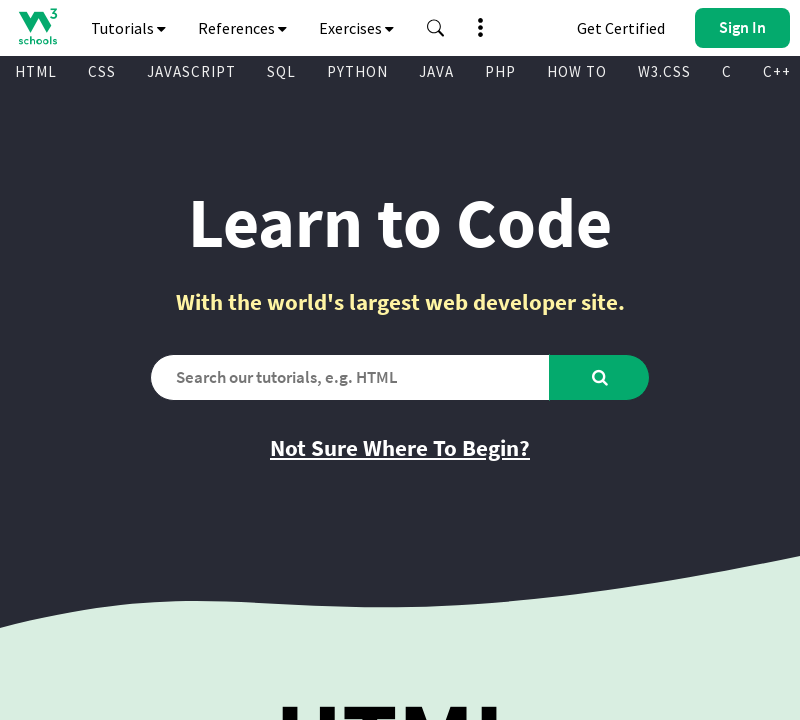

Subheading 'With the world's largest web developer site.' became visible
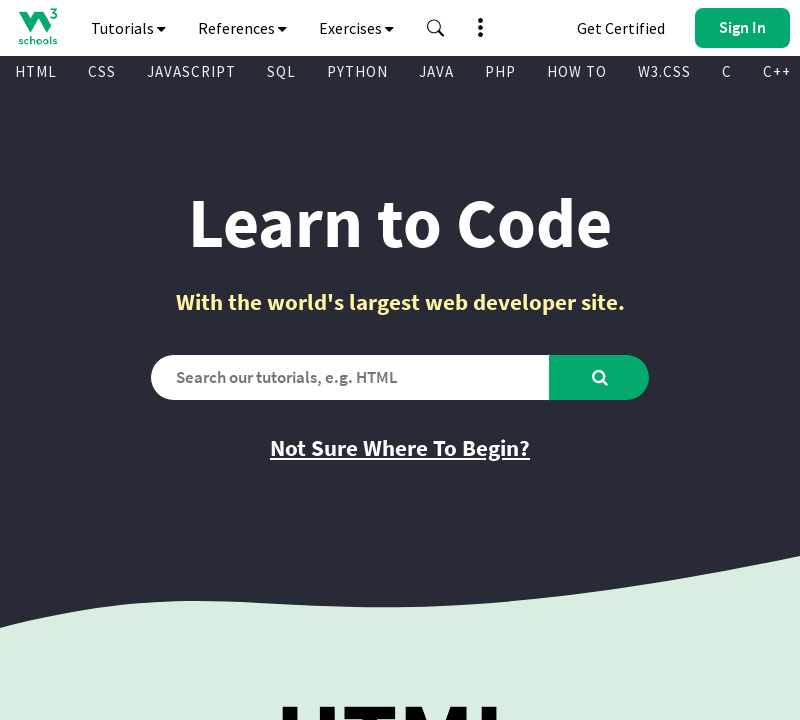

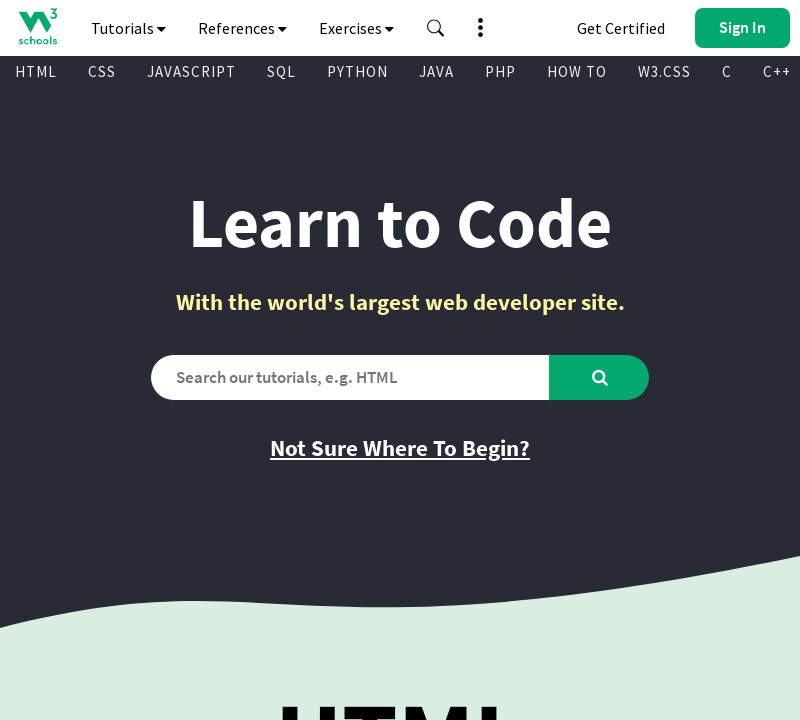